Tests JavaScript alert handling by clicking buttons that trigger different types of alerts (simple alert, confirm dialog, and prompt), then accepting, dismissing, and entering text into them.

Starting URL: https://demoqa.com/alerts

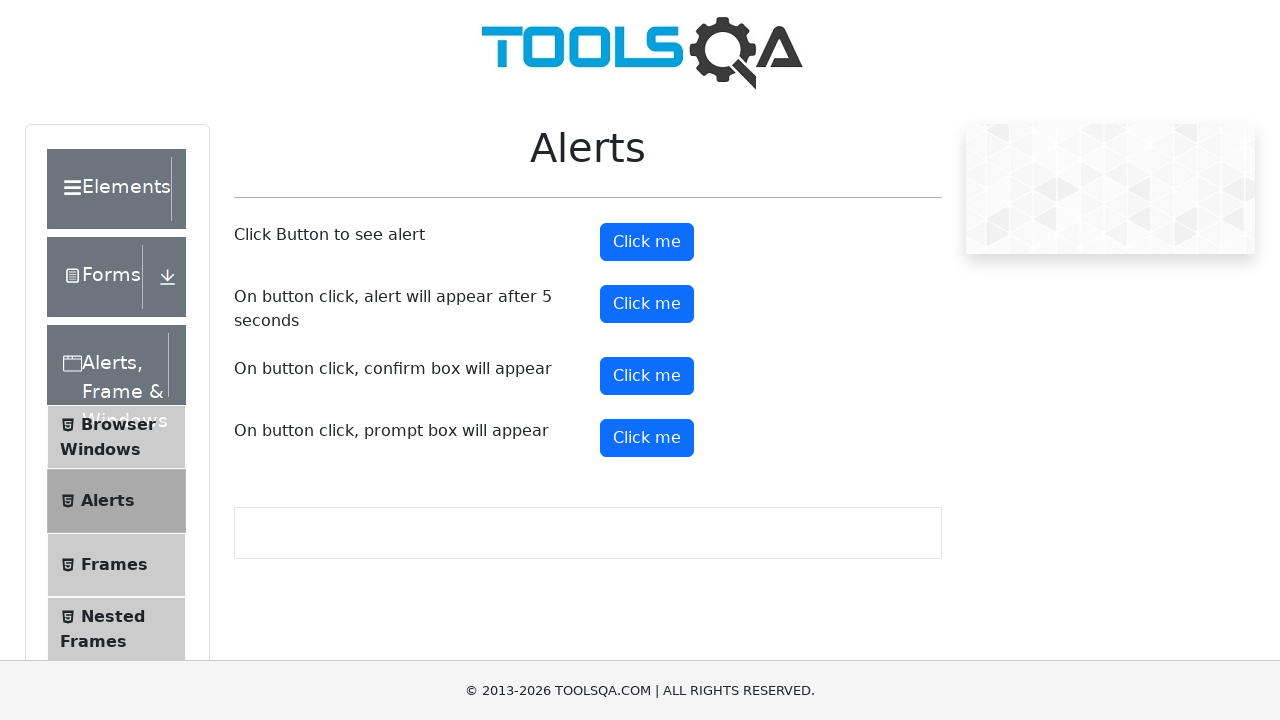

Set viewport size to 1920x1080
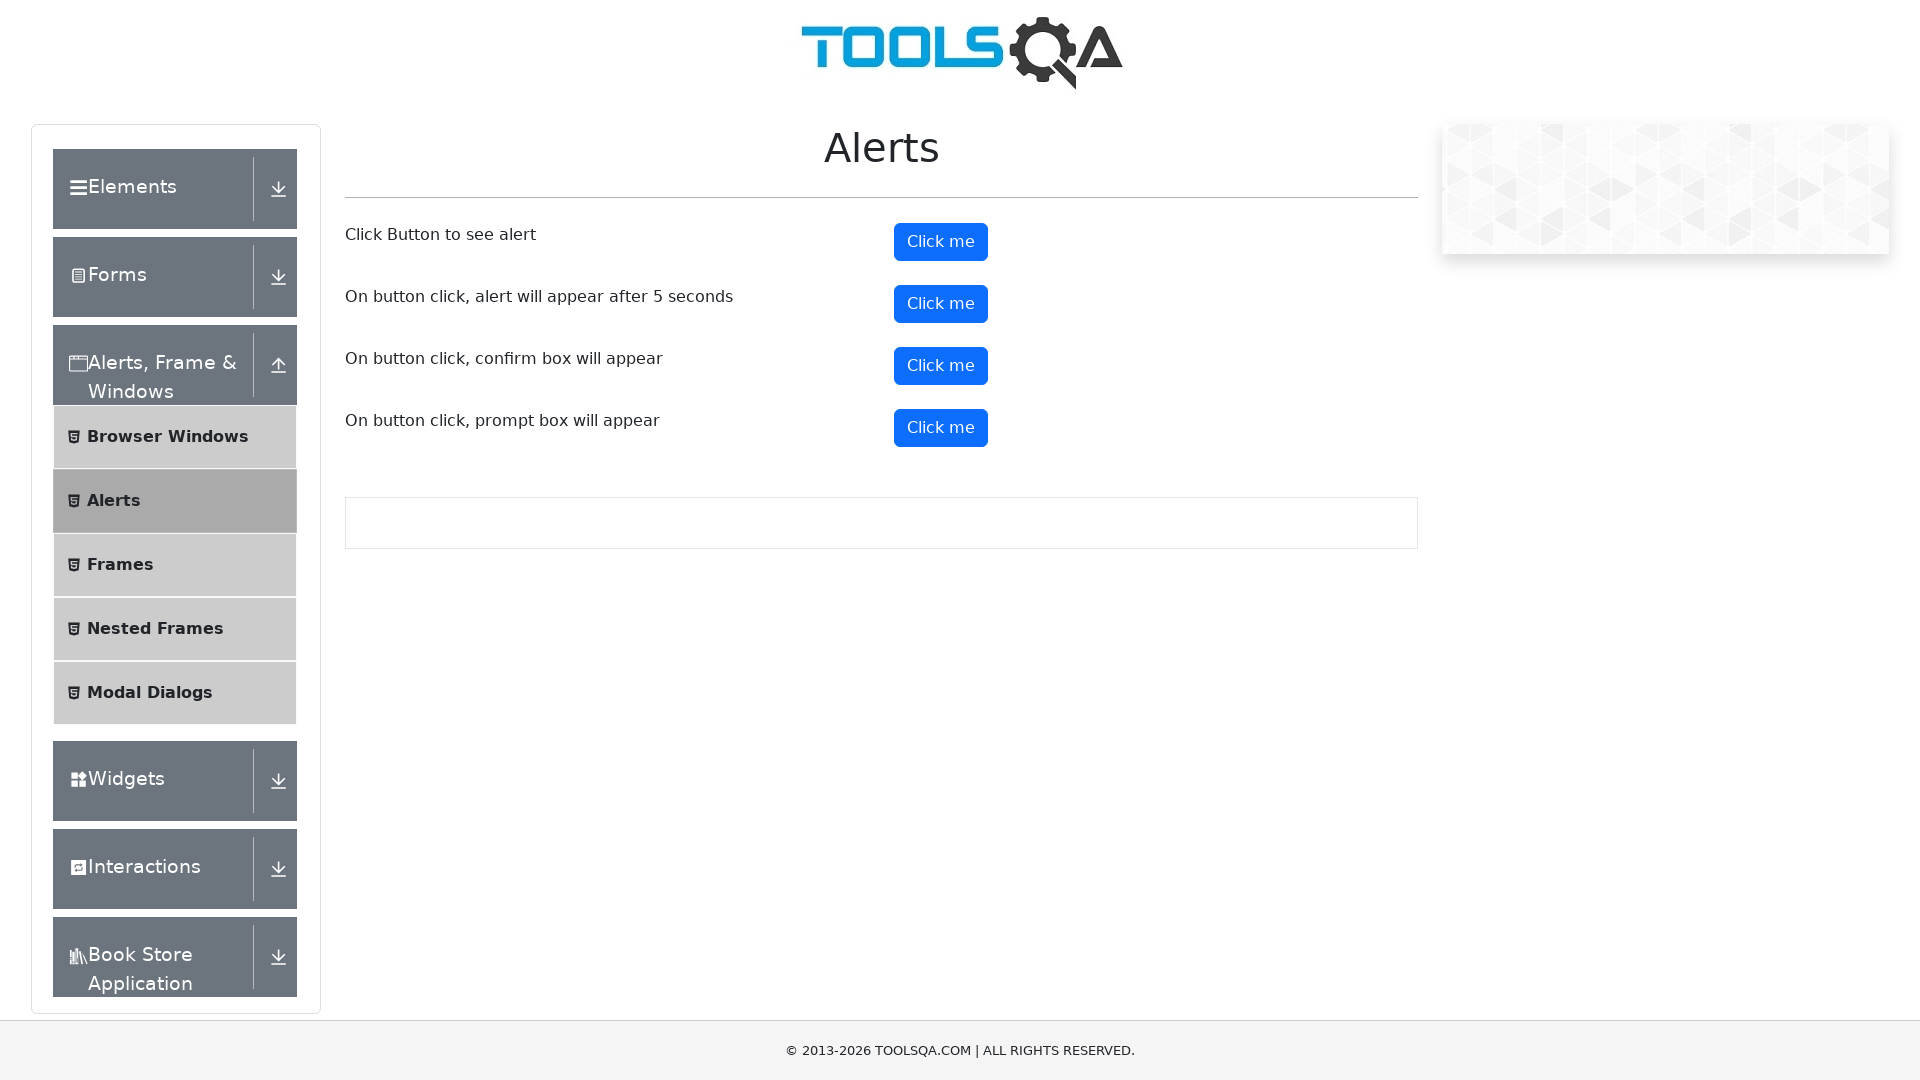

Clicked simple alert button at (941, 242) on button#alertButton
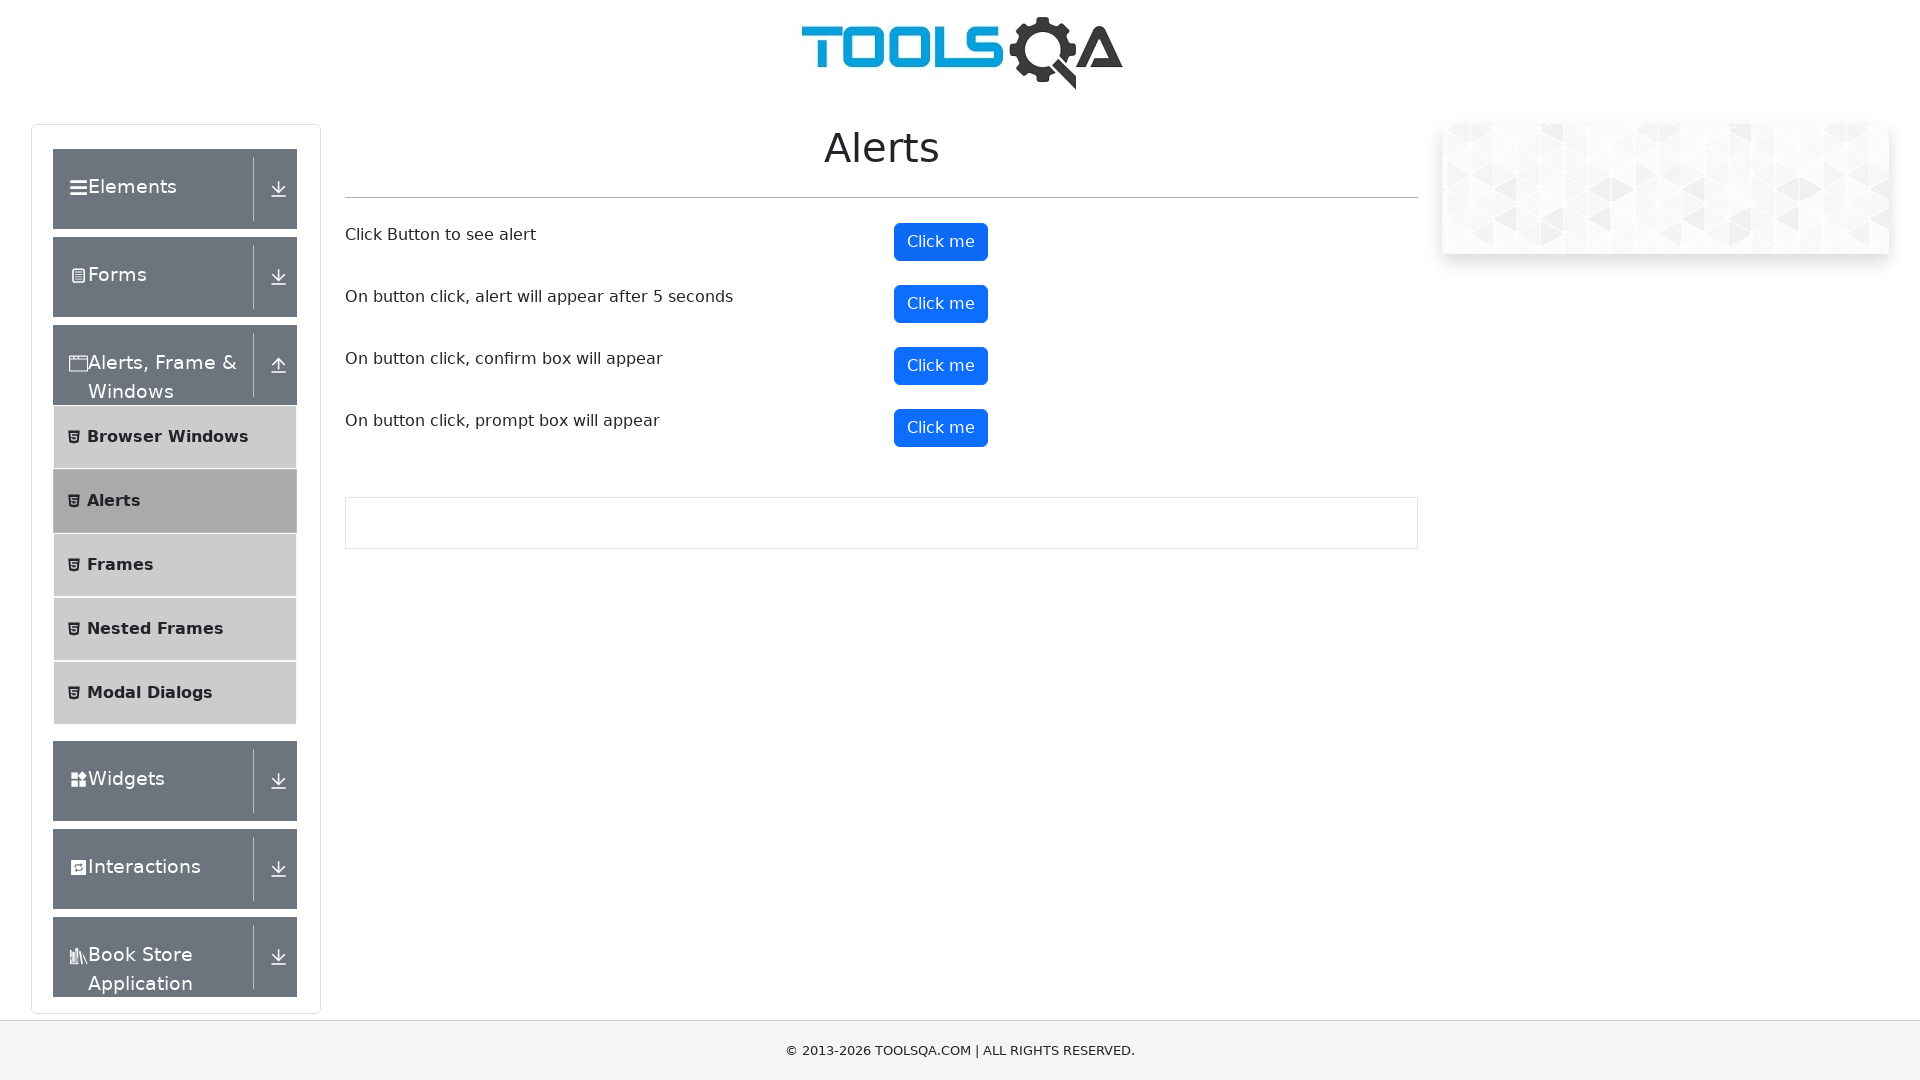

Set up dialog handler to accept alert
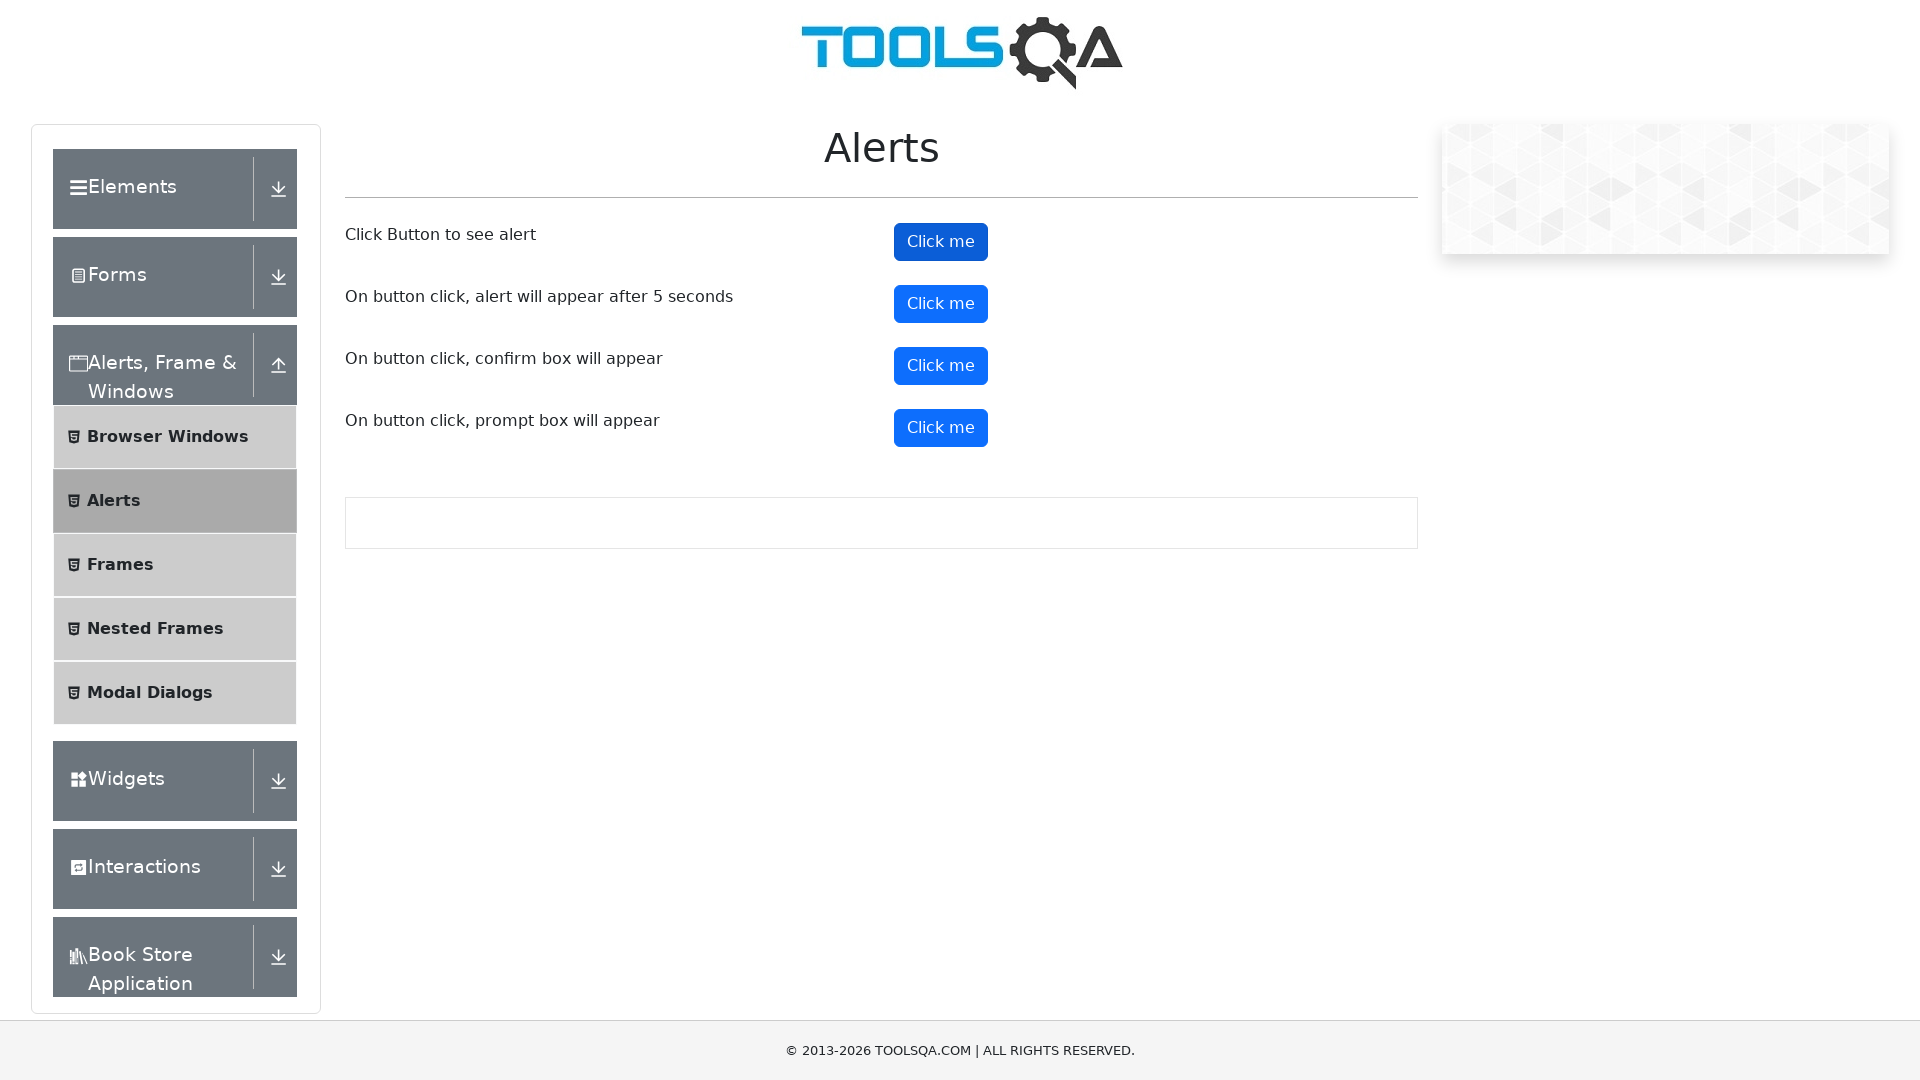

Waited 1 second for alert to complete
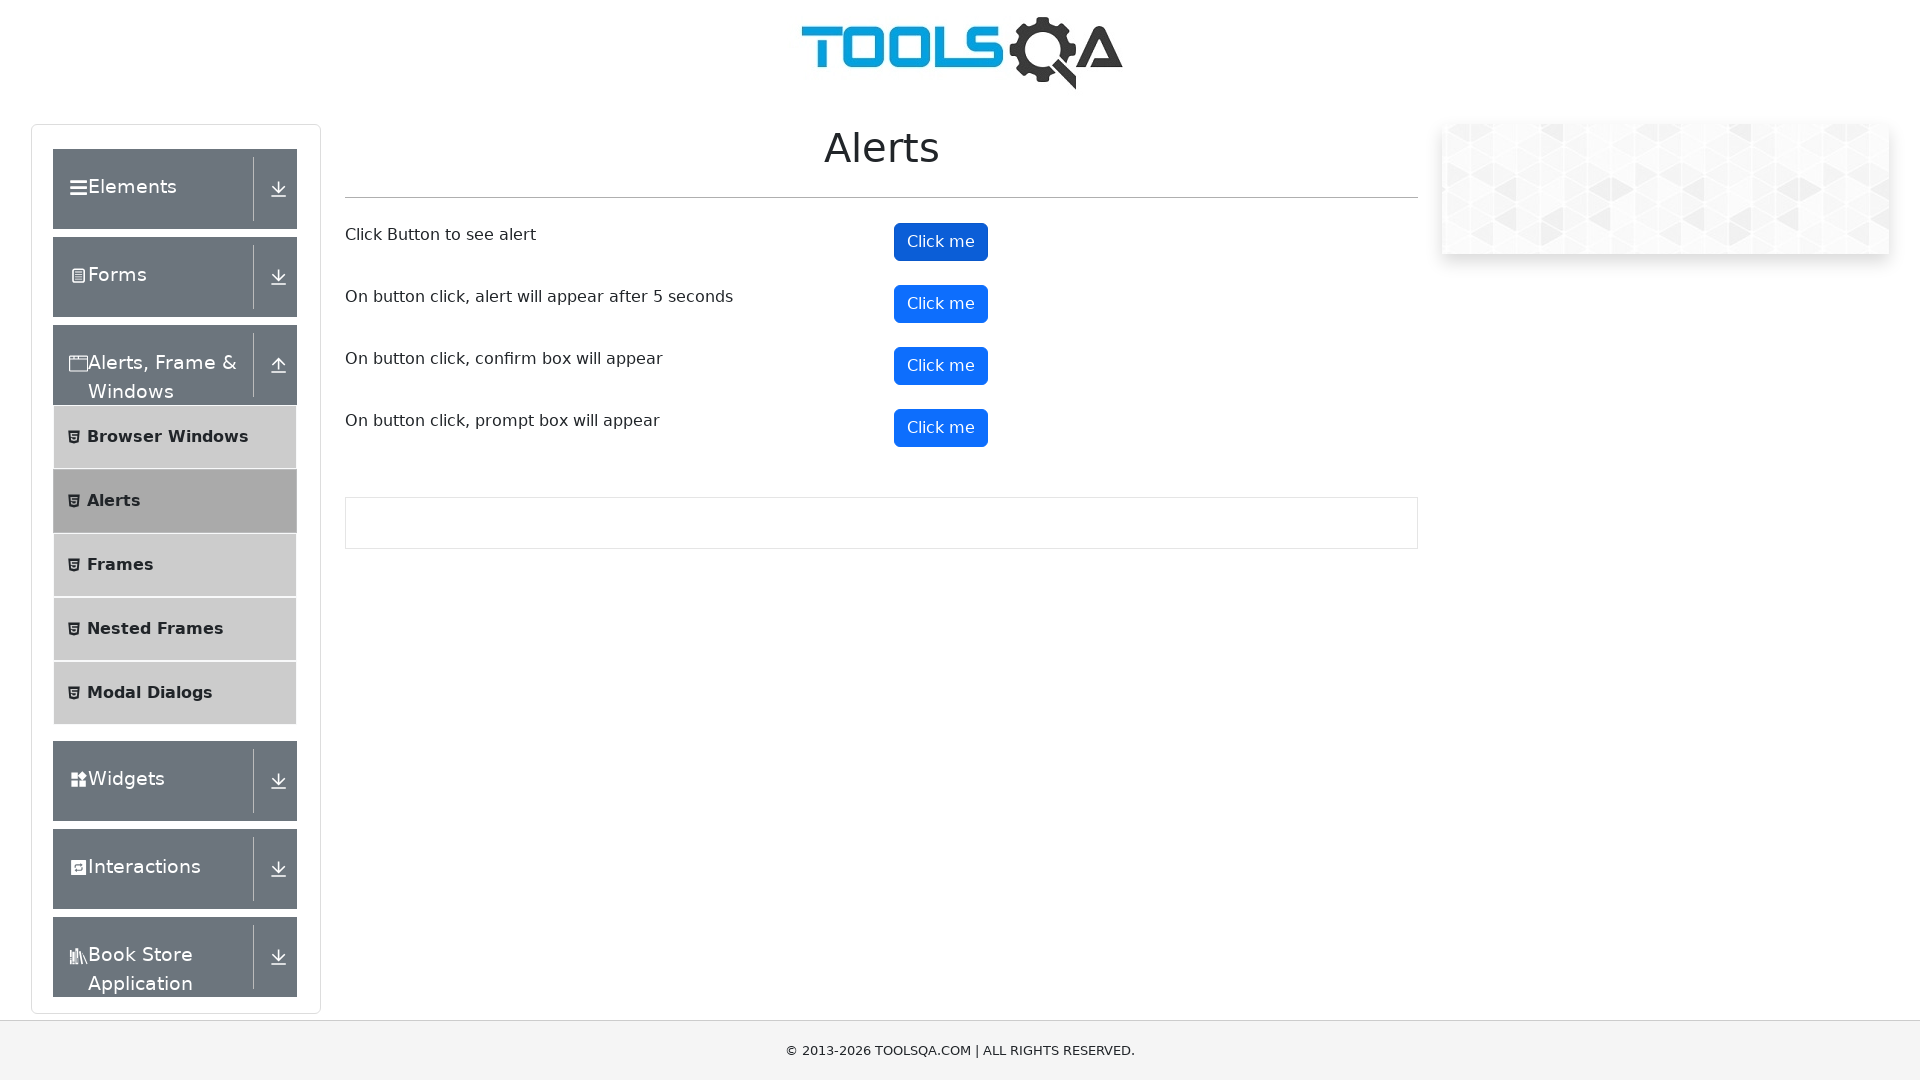

Set up dialog handler to dismiss confirm dialog
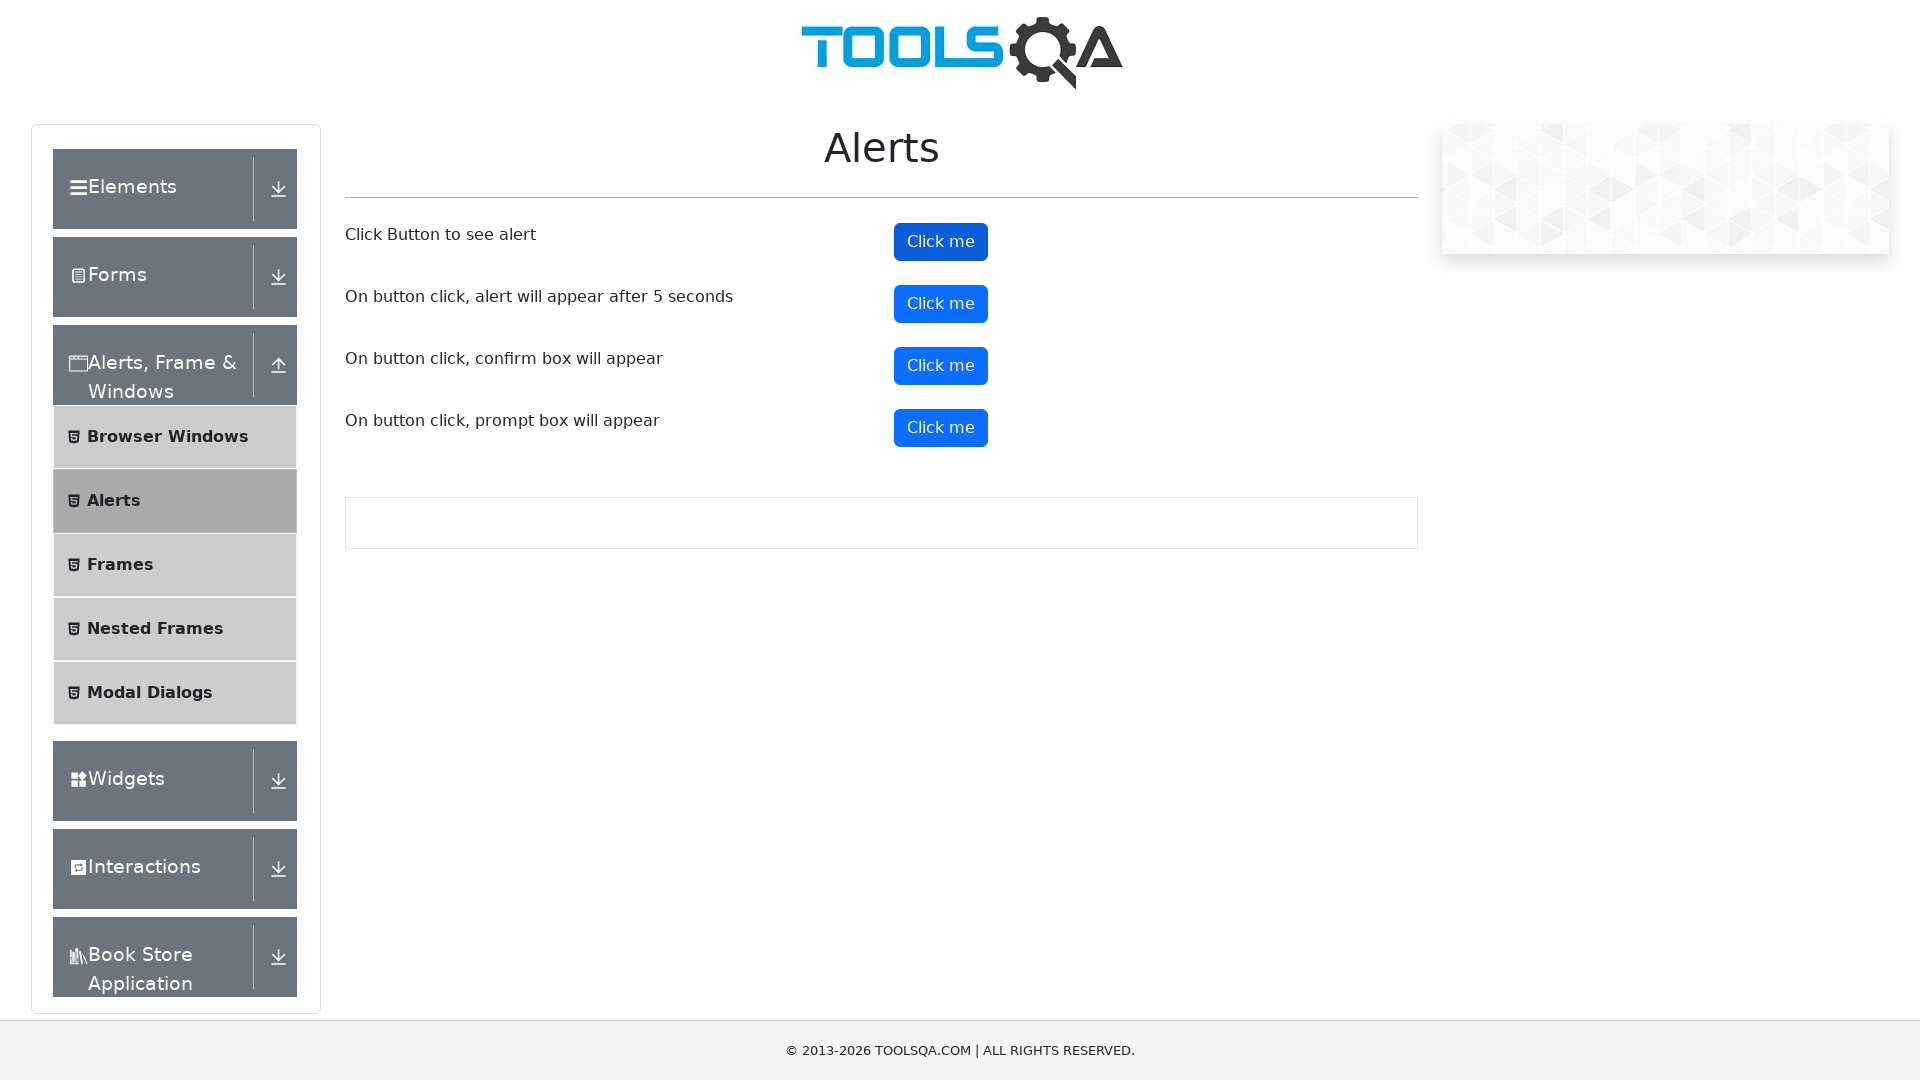

Clicked confirm dialog button at (941, 366) on button#confirmButton
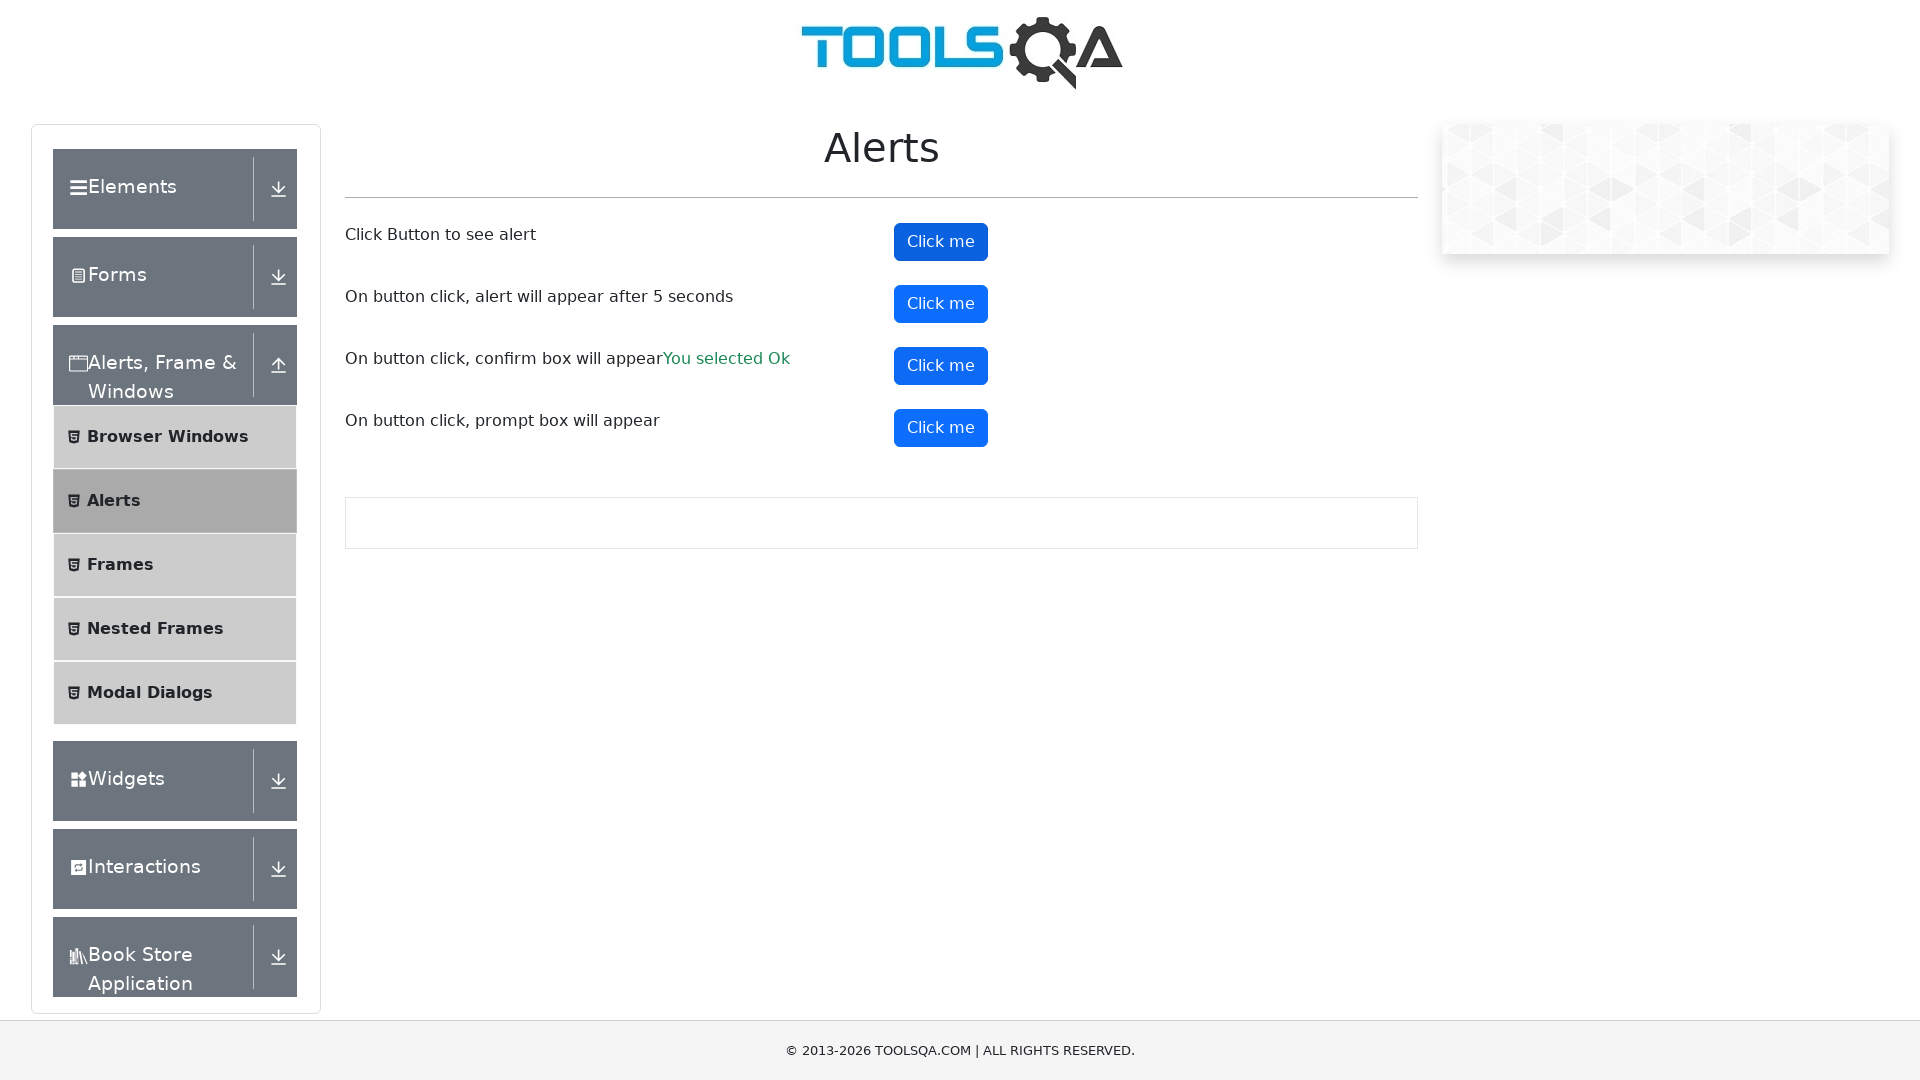

Confirm result element appeared
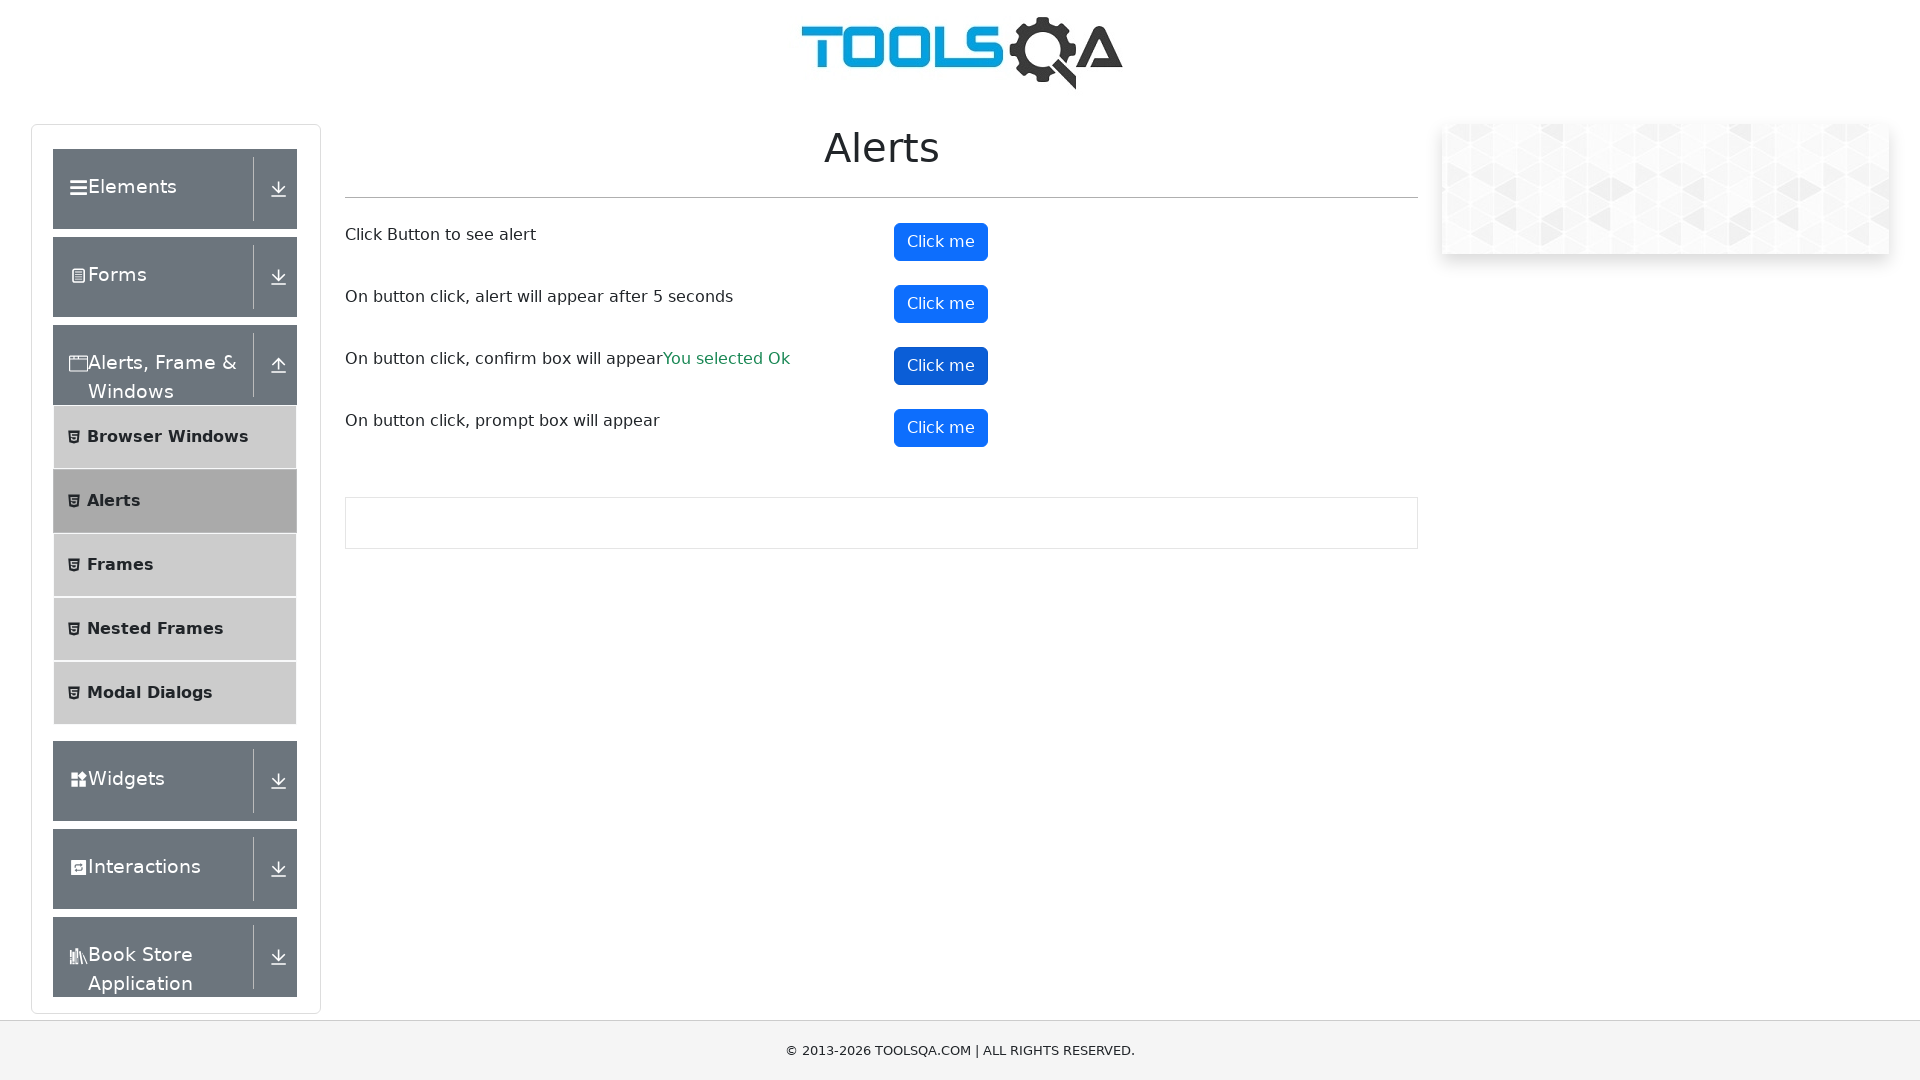

Retrieved confirm result text: You selected Ok
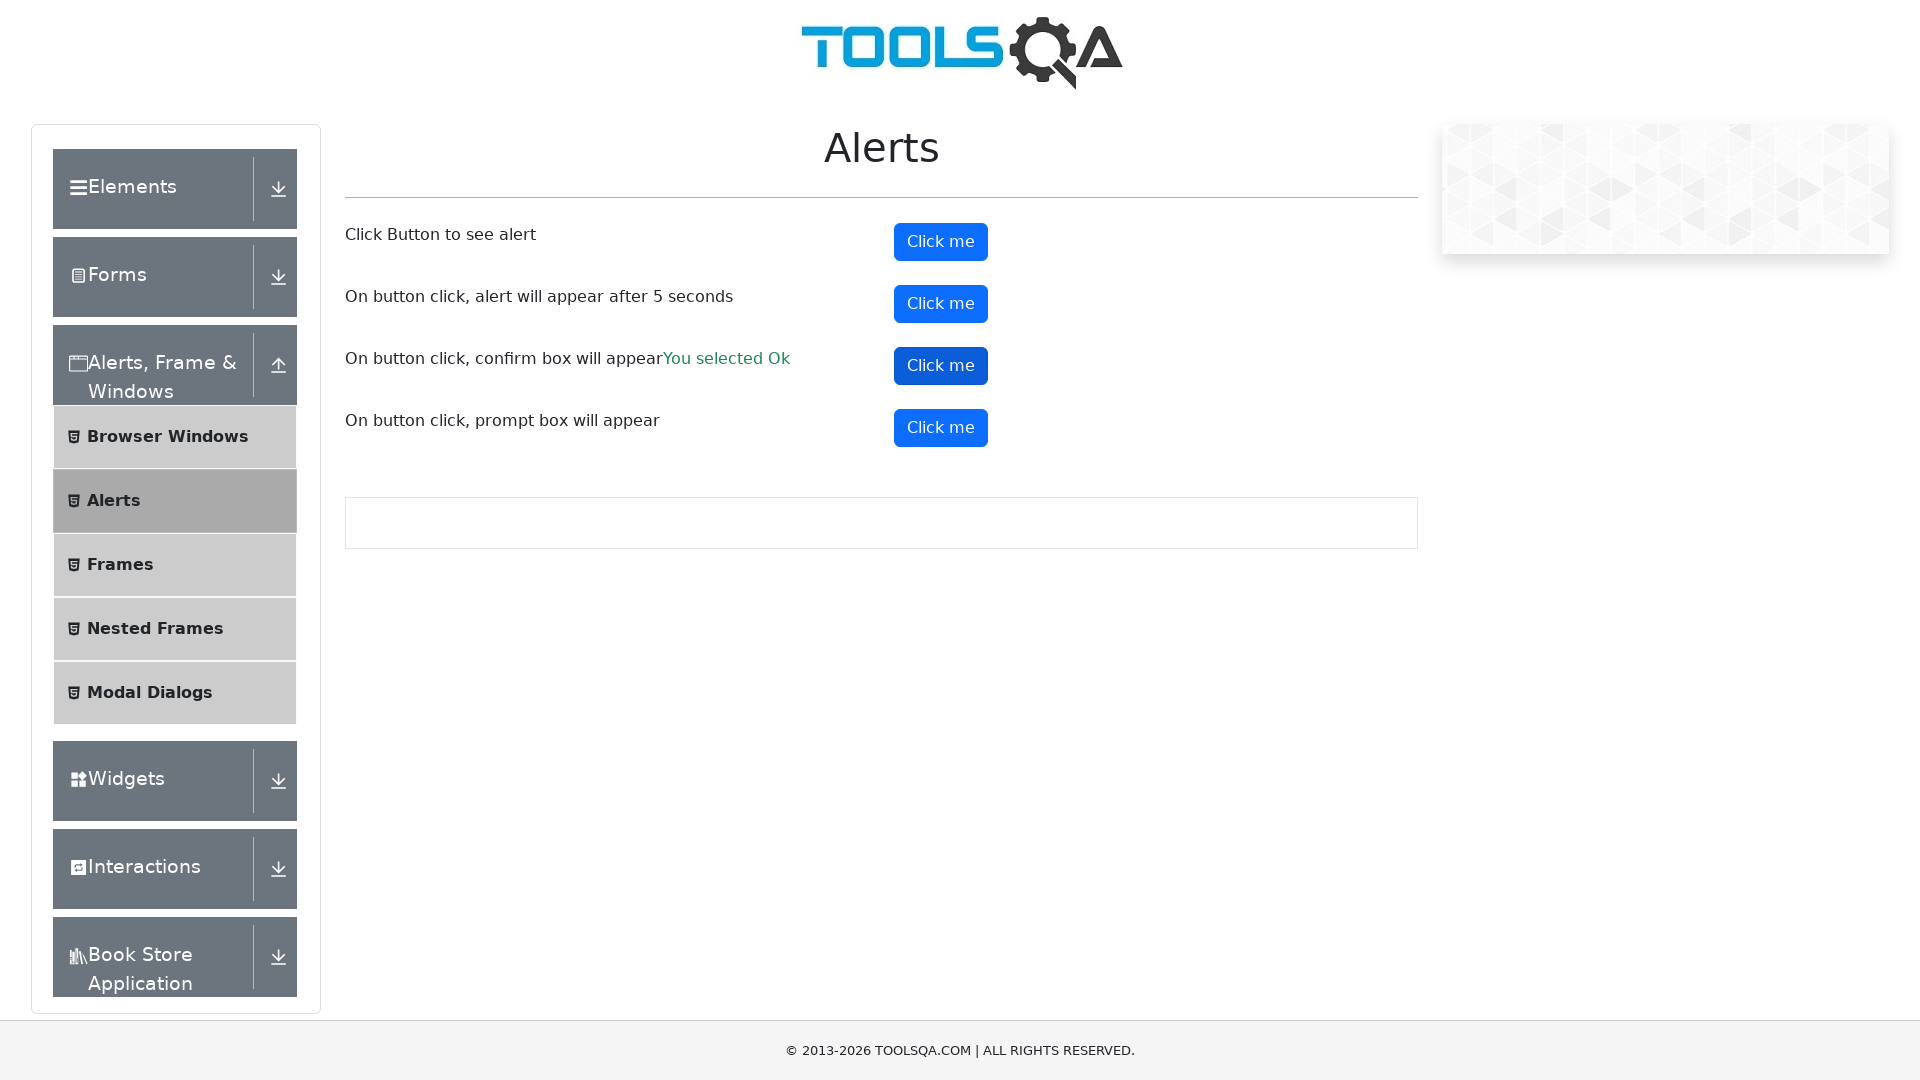

Printed confirm result: You selected Ok
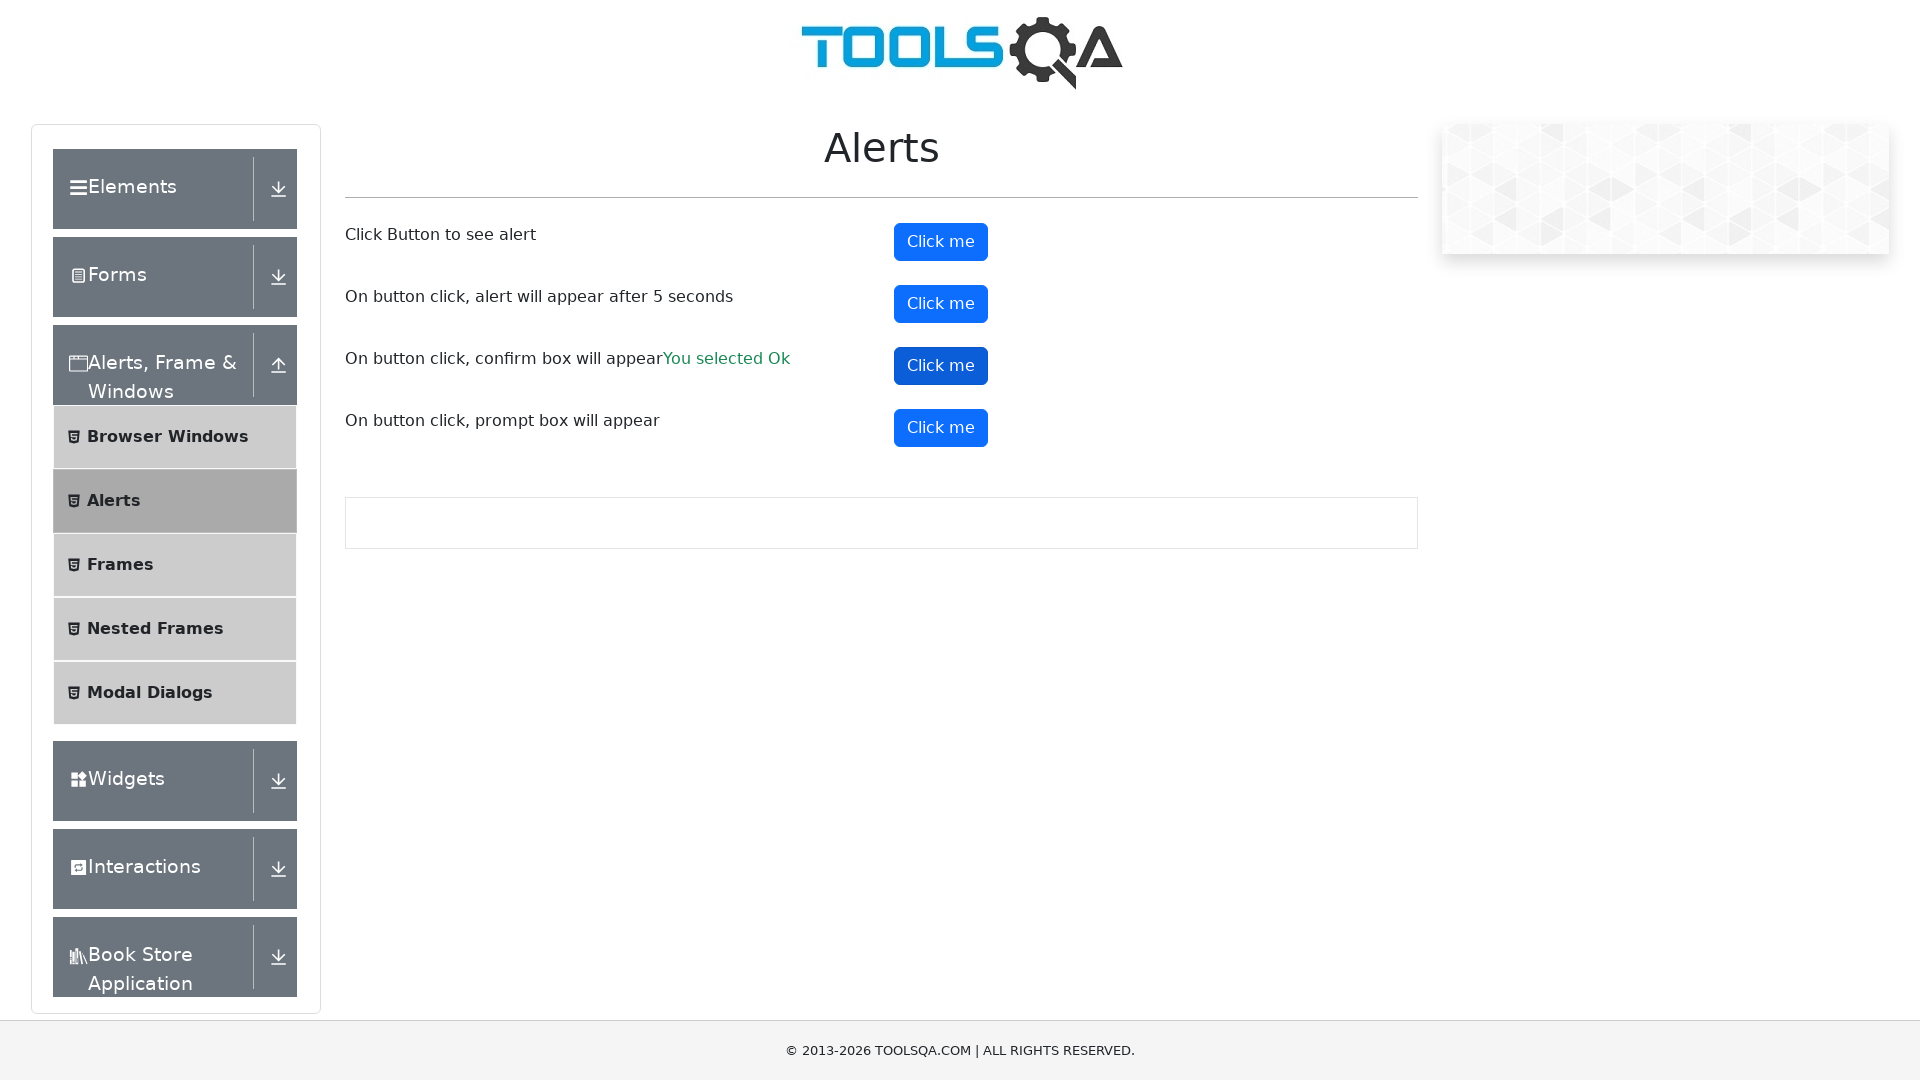

Set up dialog handler to accept prompt with text 'Achal Sameer'
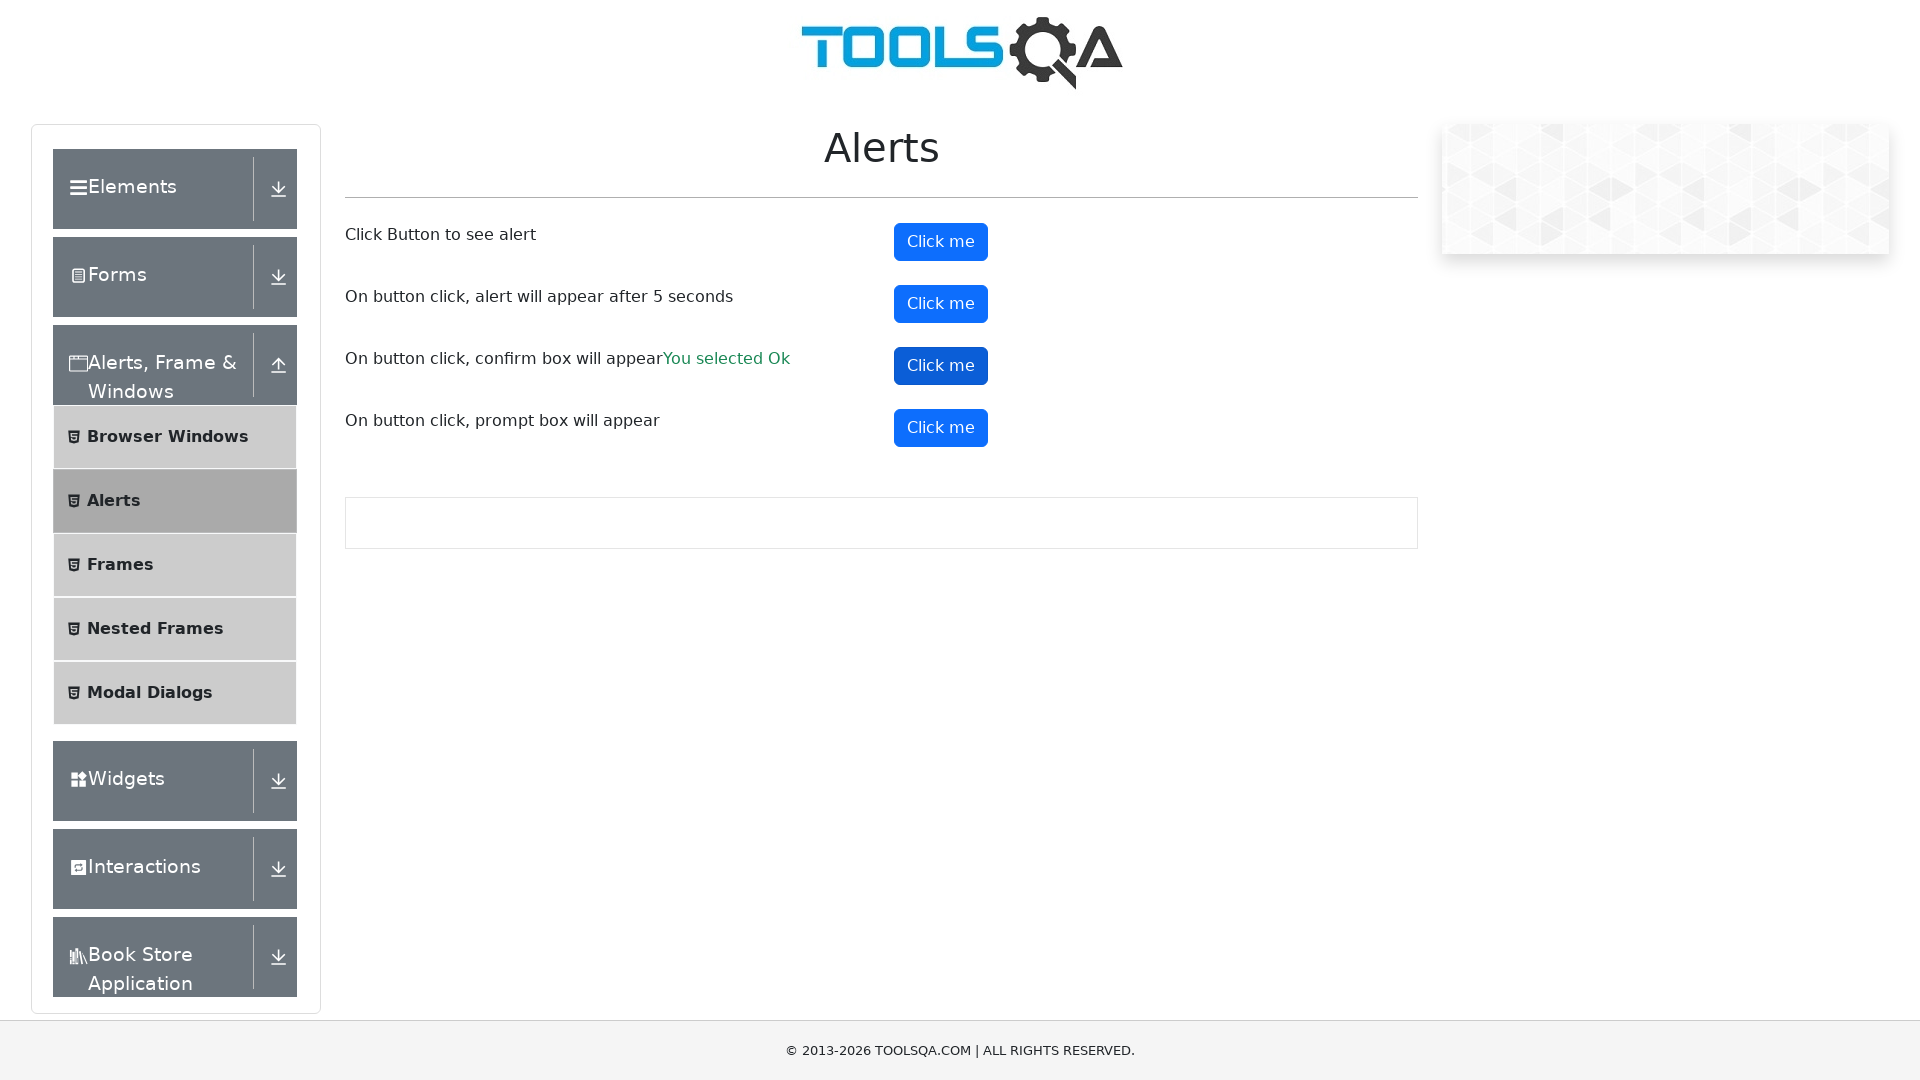

Clicked prompt dialog button at (941, 428) on button#promtButton
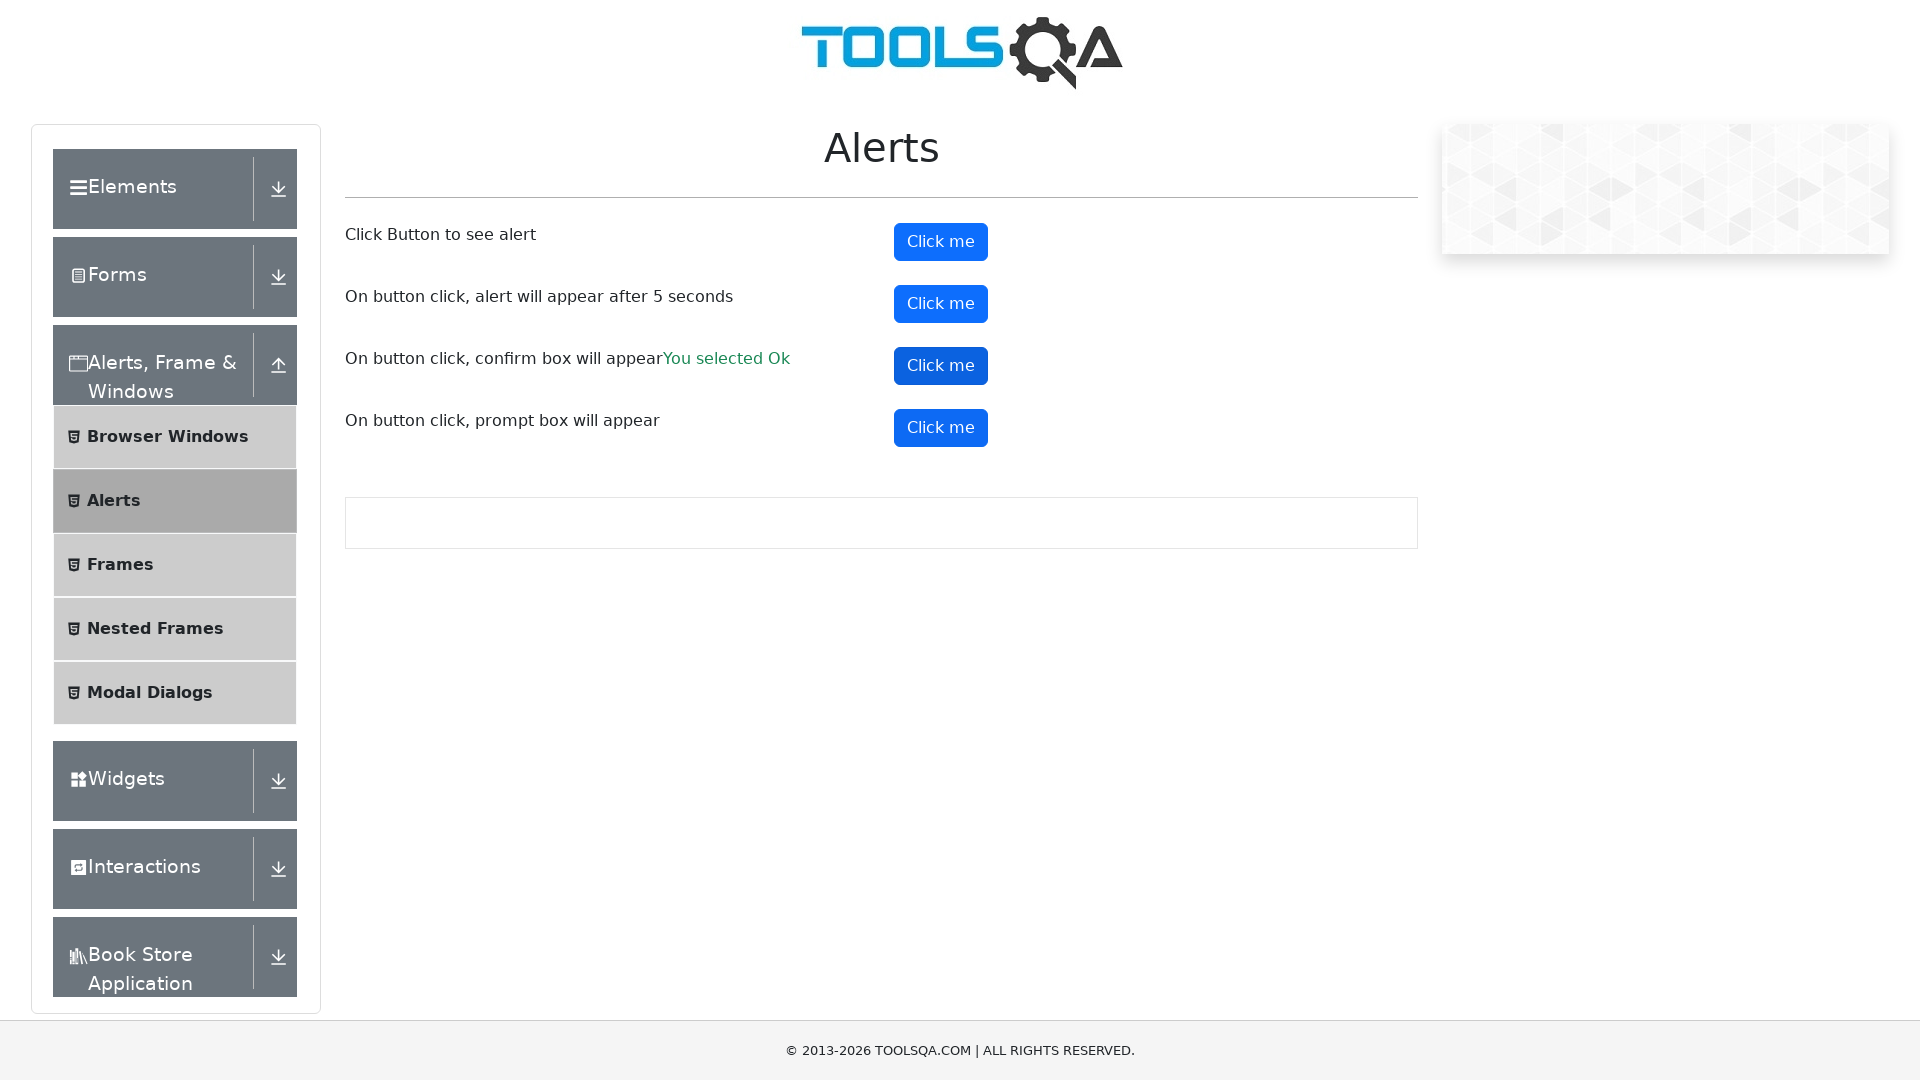

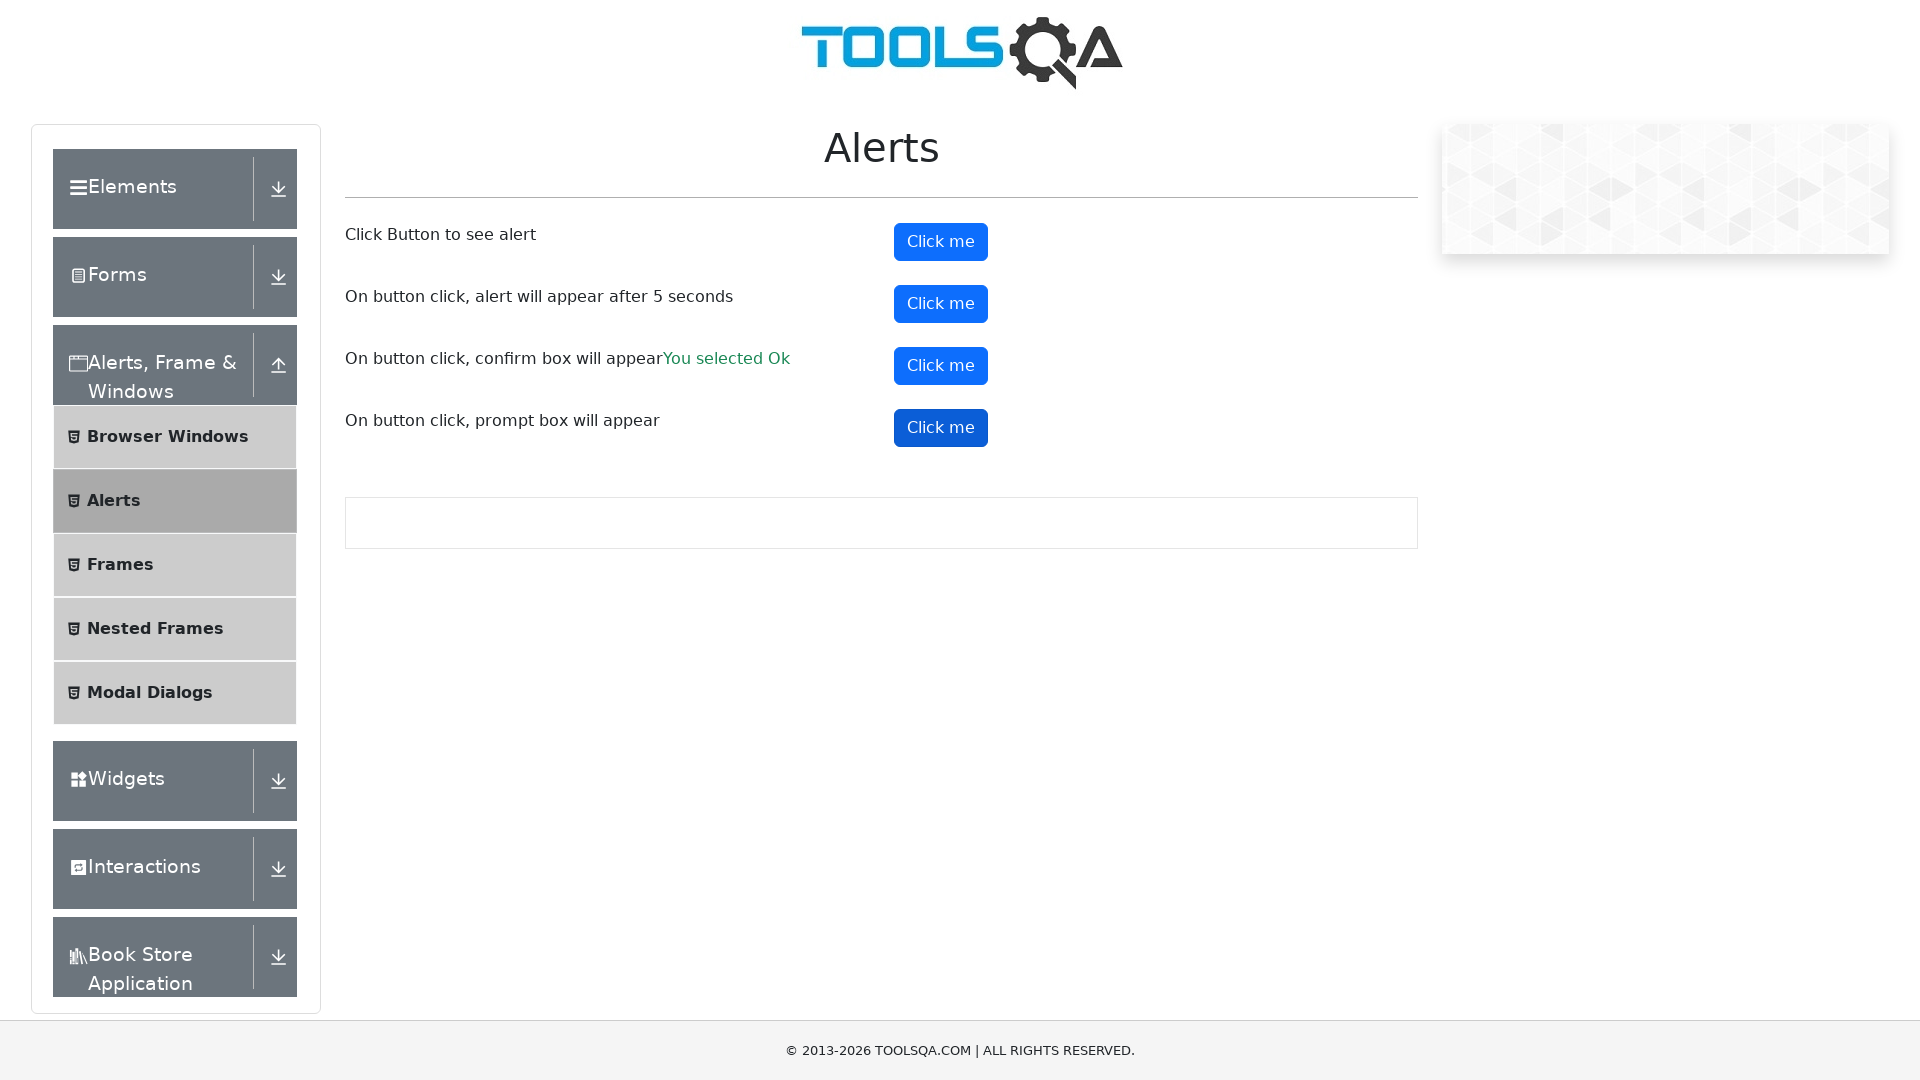